Navigates to Flipkart homepage and verifies the page loads successfully

Starting URL: https://www.flipkart.com

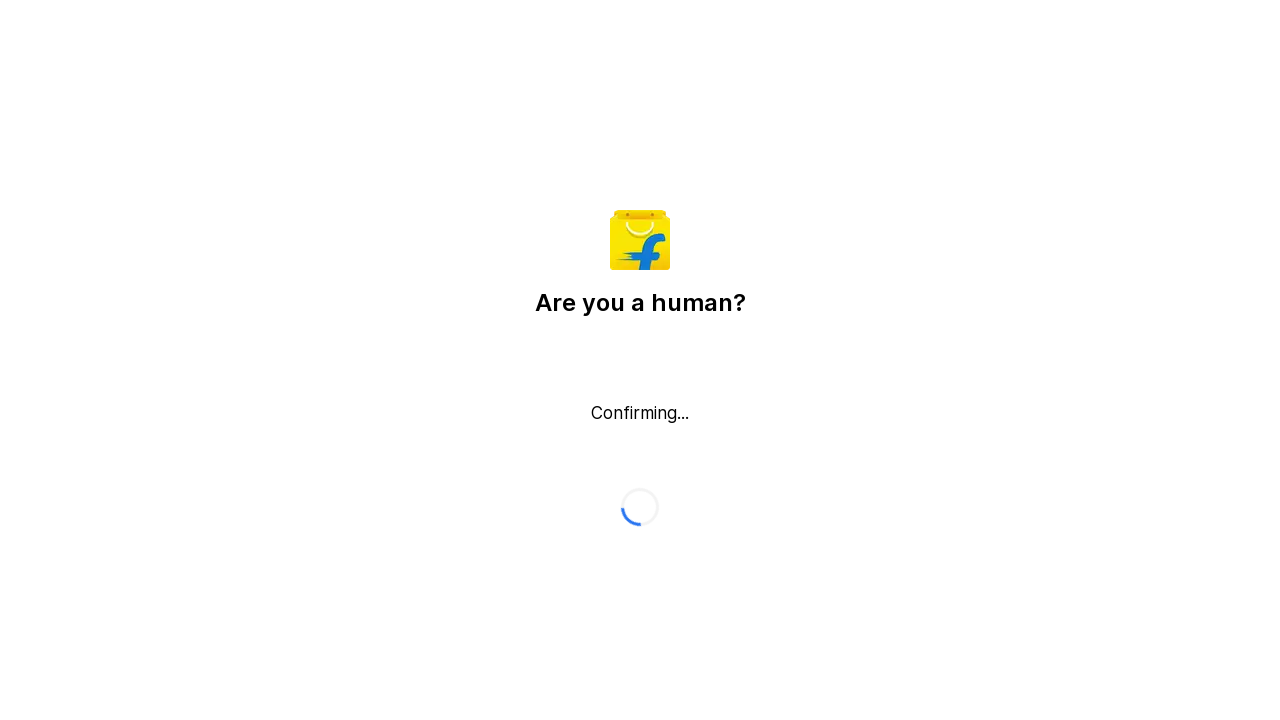

Navigated to Flipkart homepage
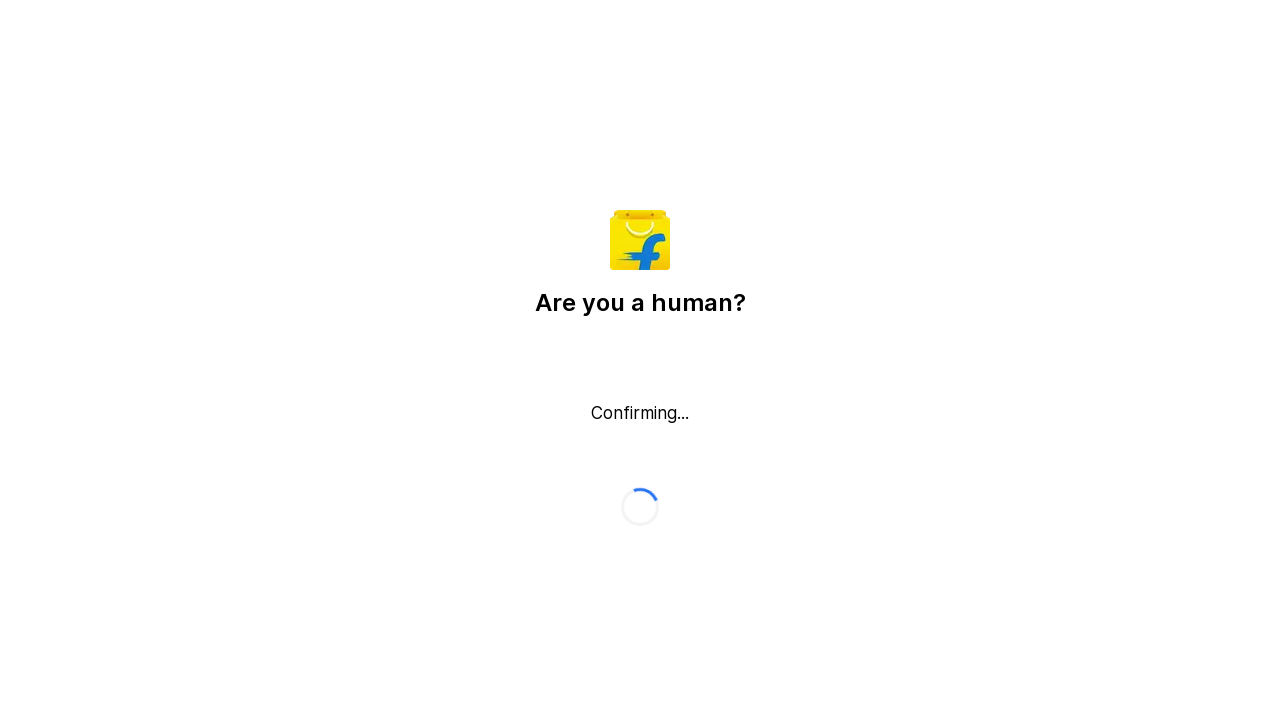

Page DOM content loaded
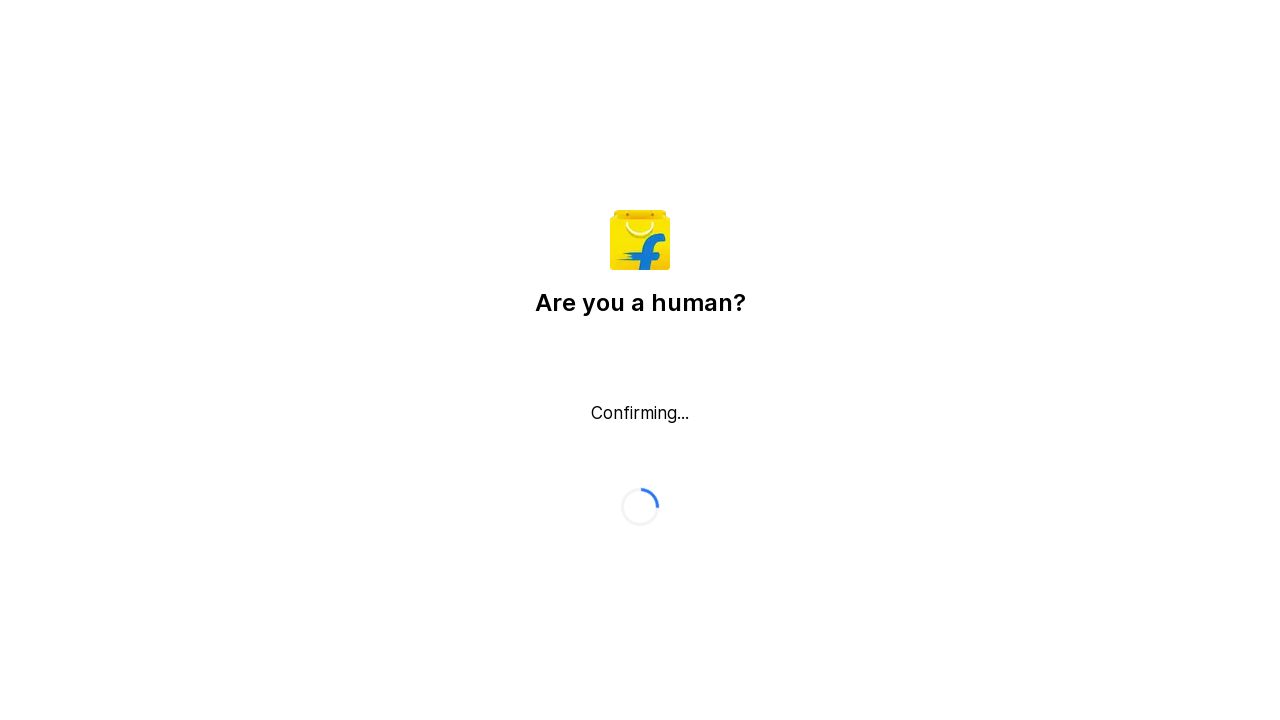

Flipkart logo or main content element verified on page
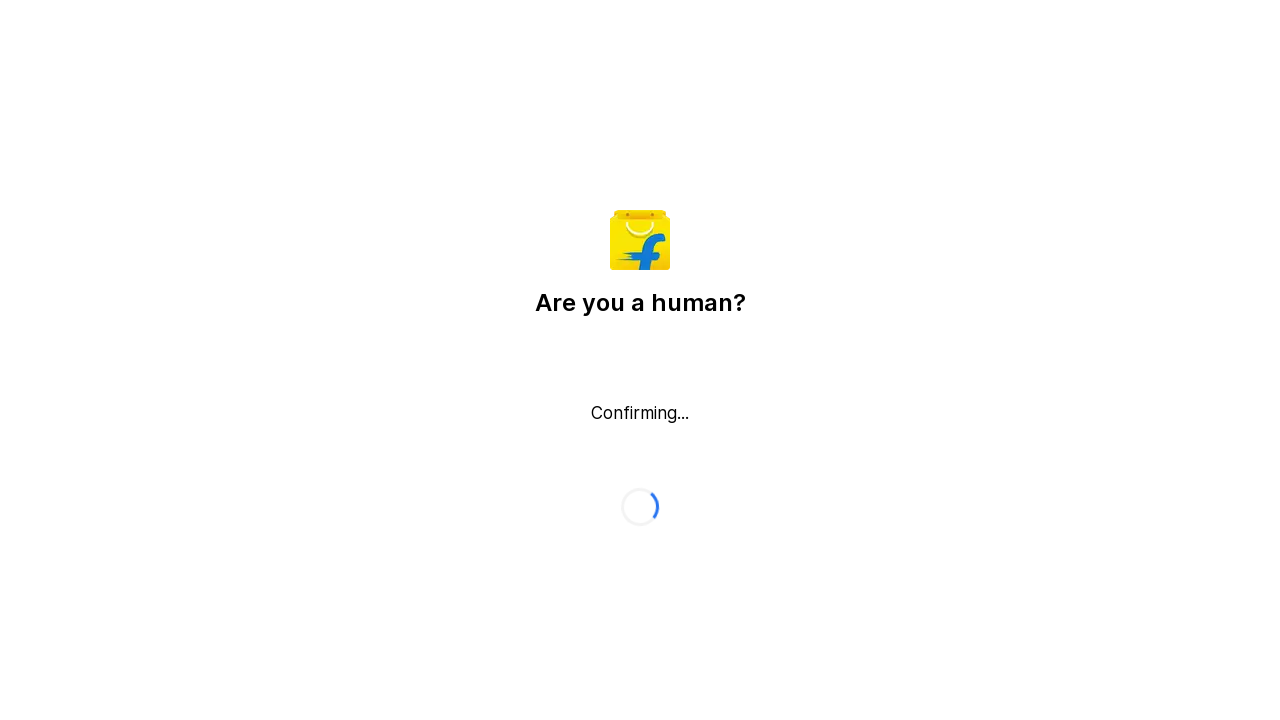

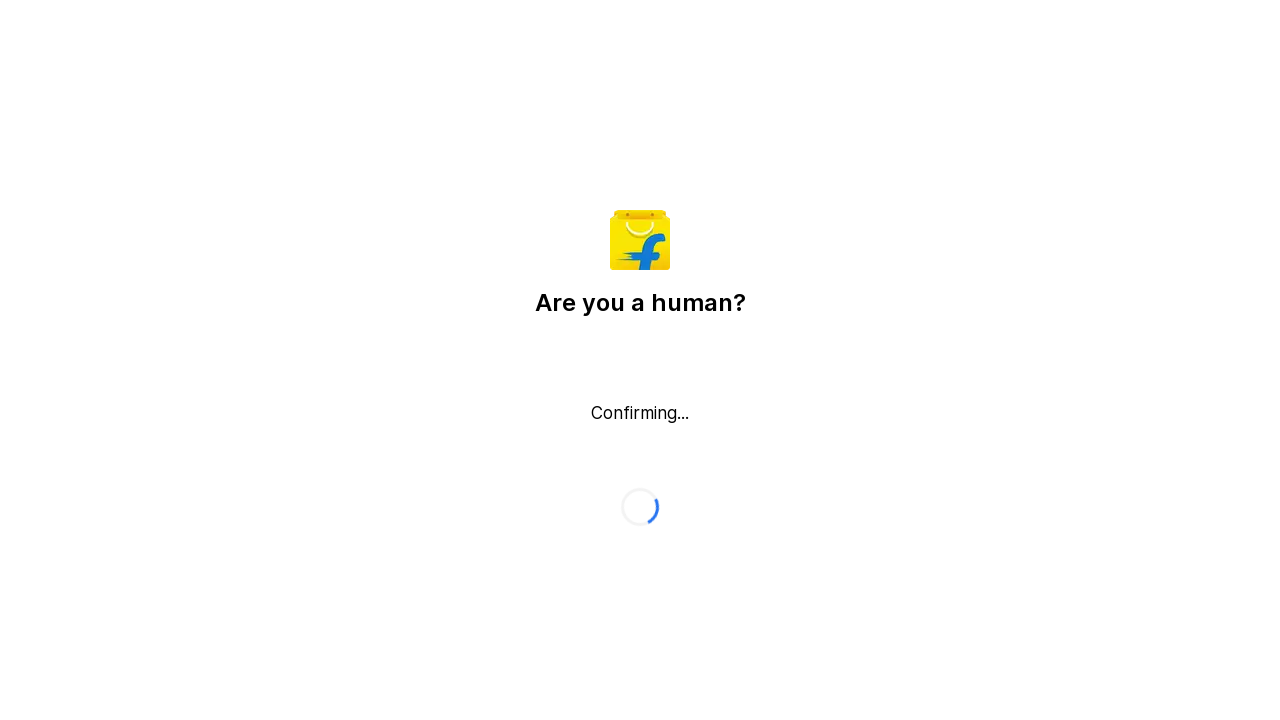